Tests scrolling from a viewport position with offset and then verifying content inside an iframe

Starting URL: https://selenium.dev/selenium/web/scrolling_tests/frame_with_nested_scrolling_frame.html

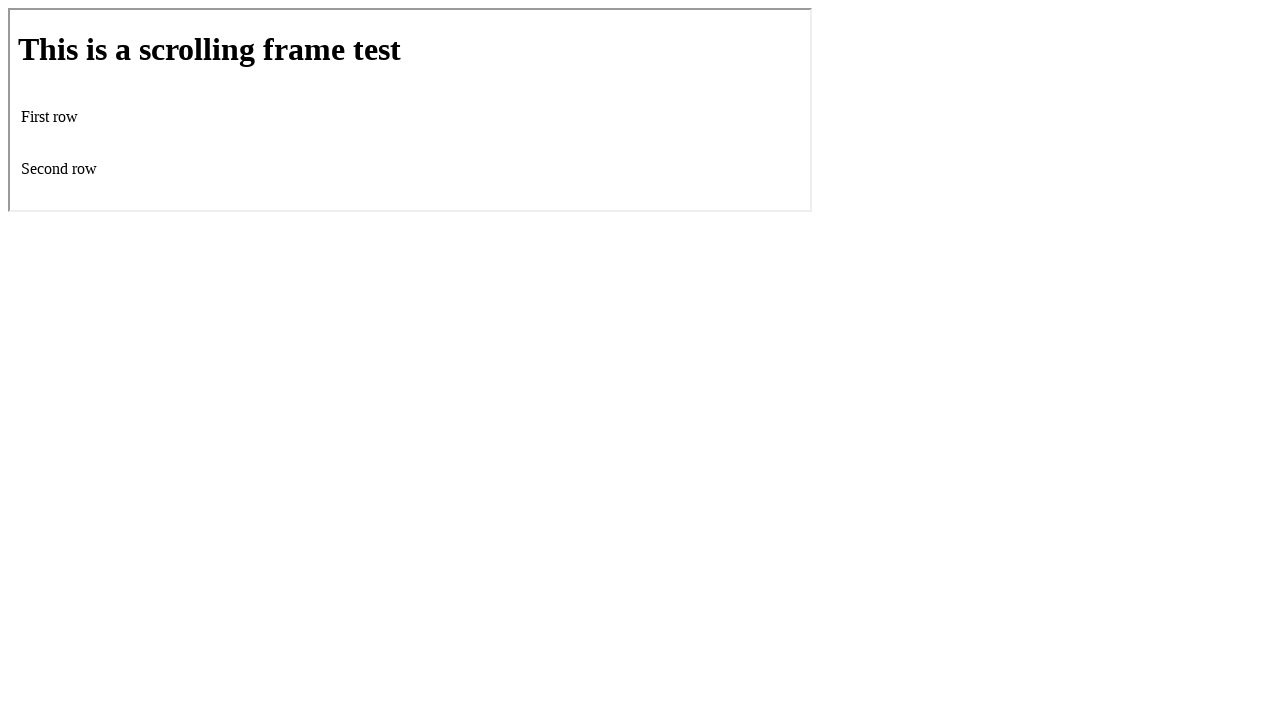

Moved mouse to viewport position (10, 10) at (10, 10)
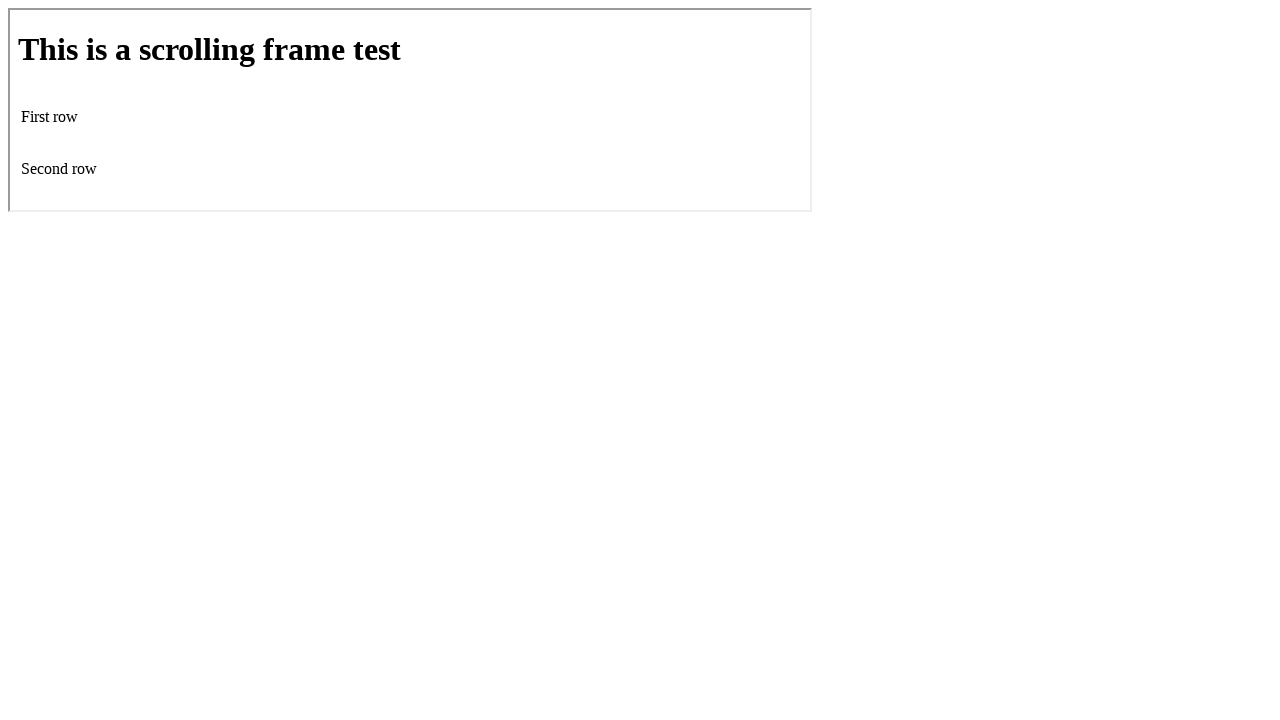

Scrolled down by 200 pixels from offset position
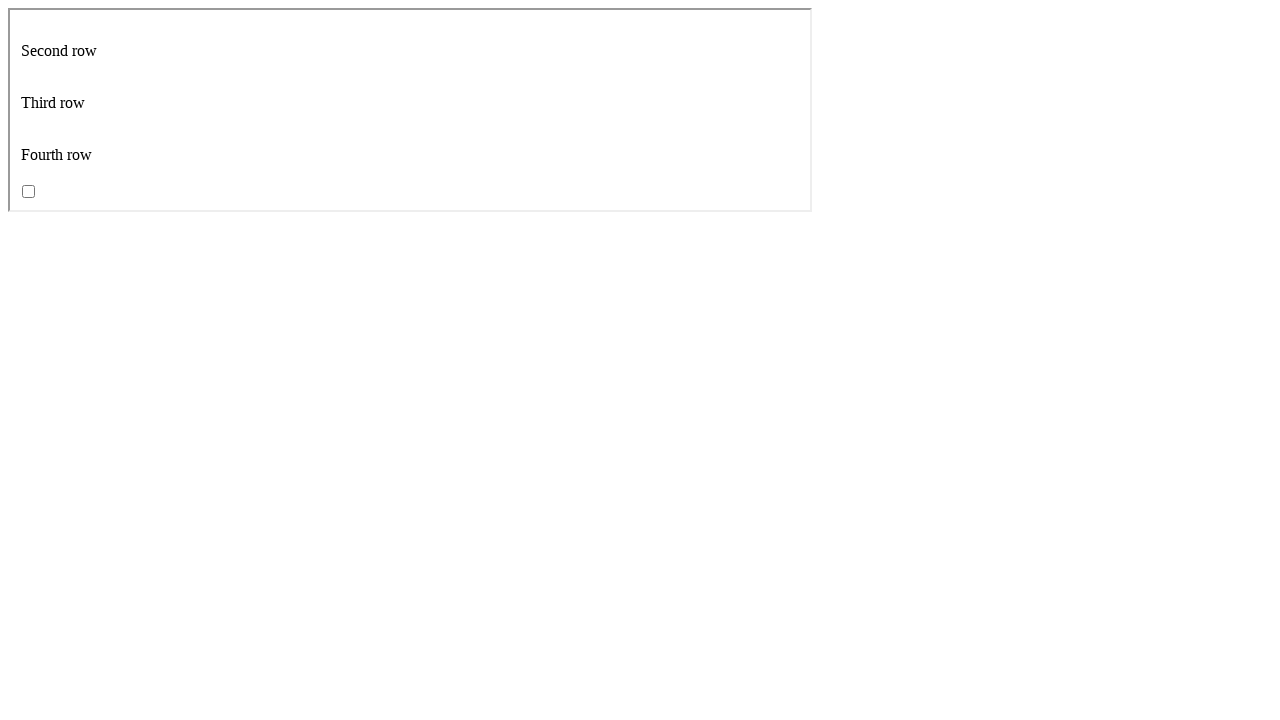

Located first iframe on page
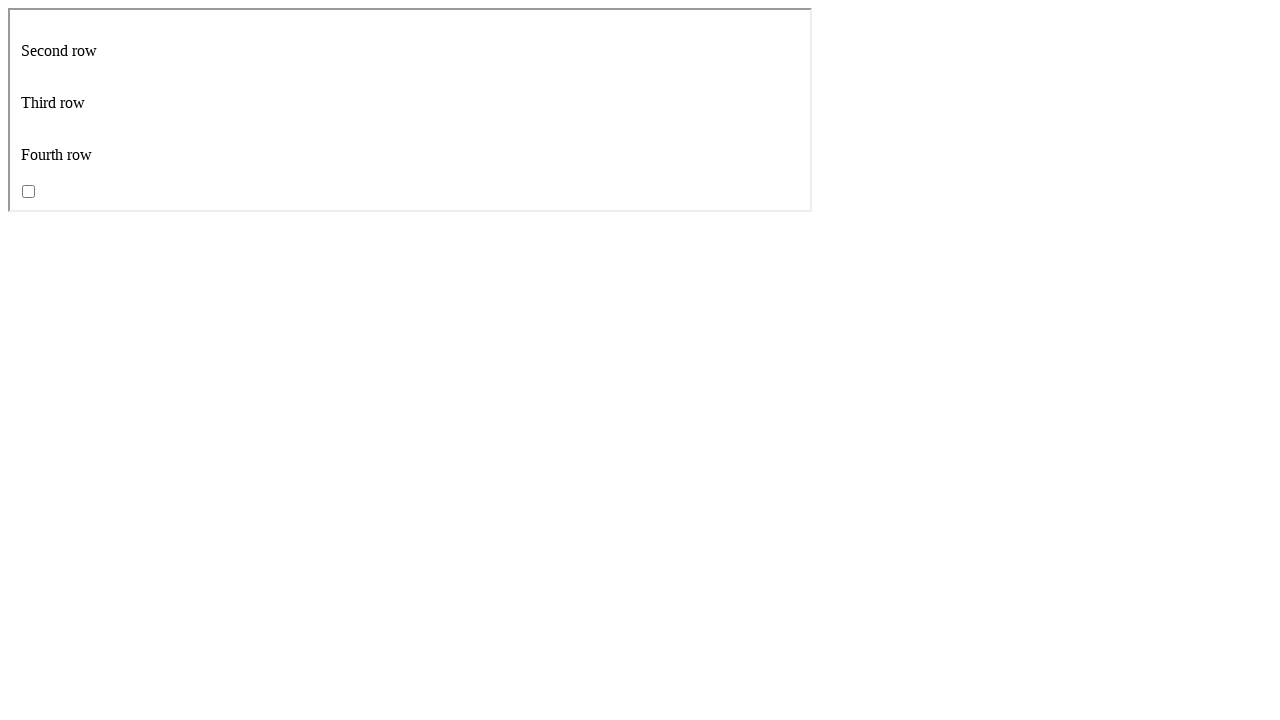

Located checkbox element inside iframe
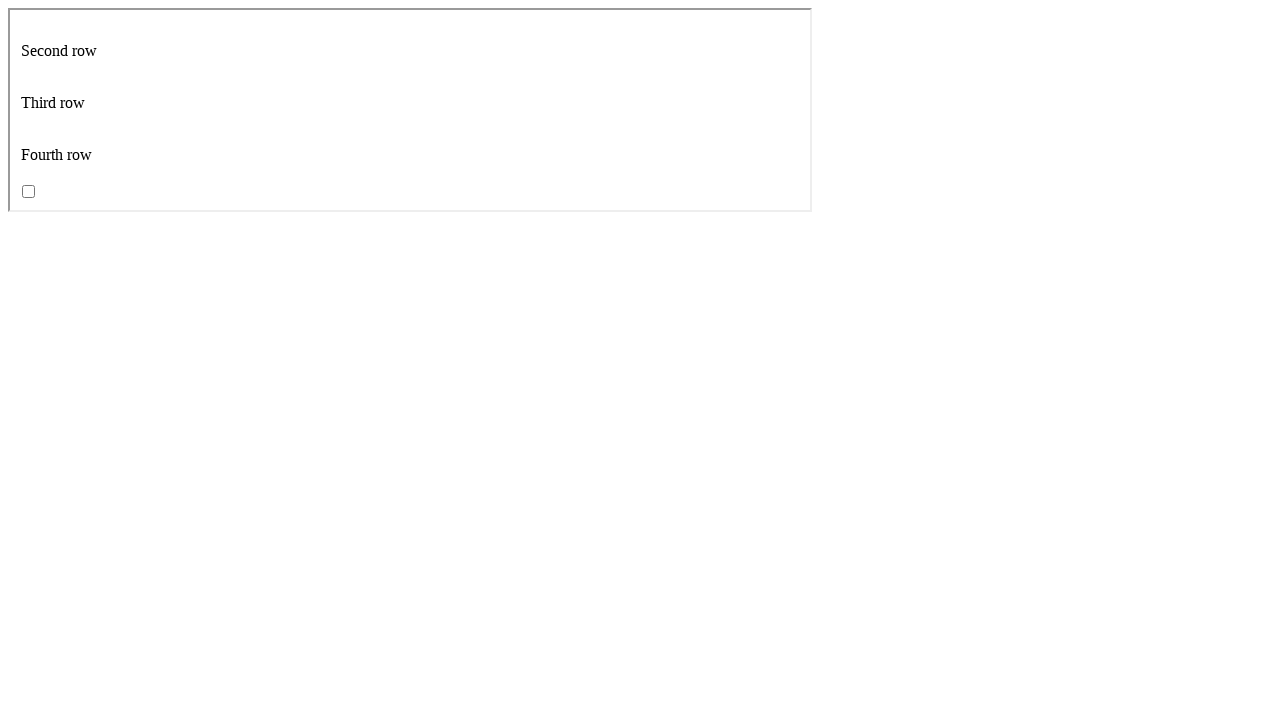

Scrolled checkbox into view within iframe
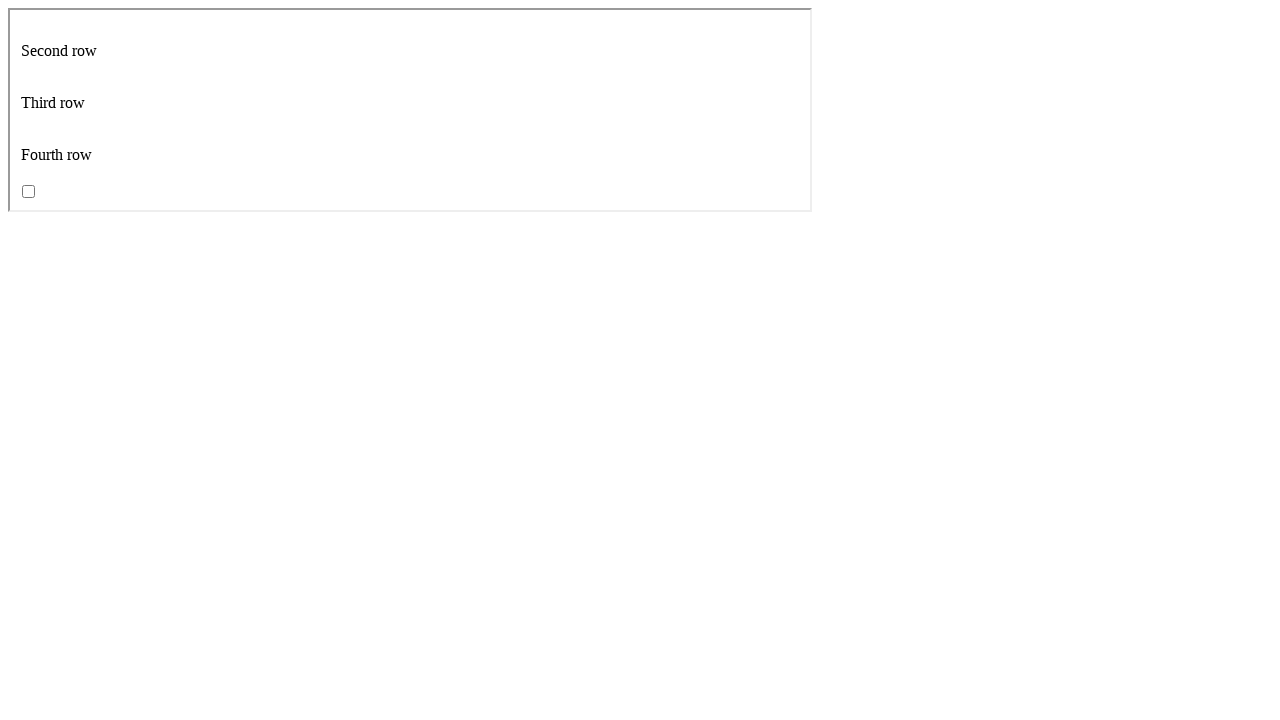

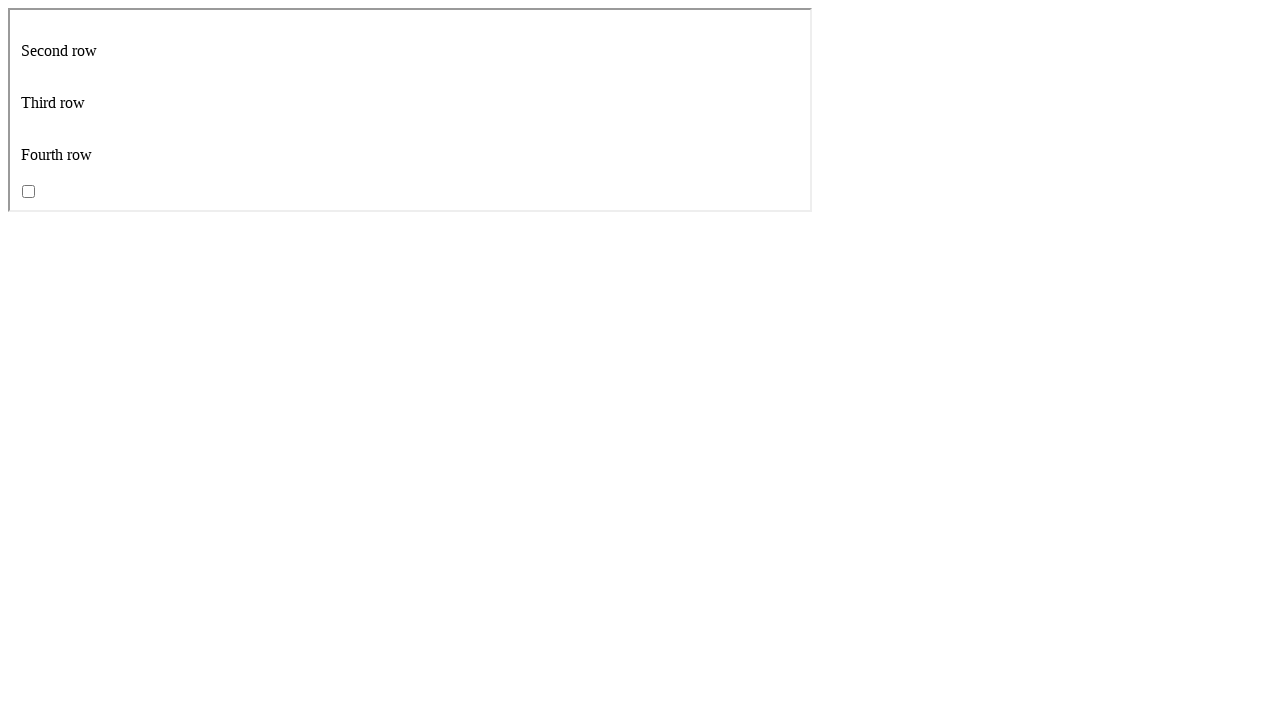